Tests clicking a button that triggers a confirm dialog, accepting it and verifying the confirmation message

Starting URL: https://kristinek.github.io/site/examples/alerts_popups

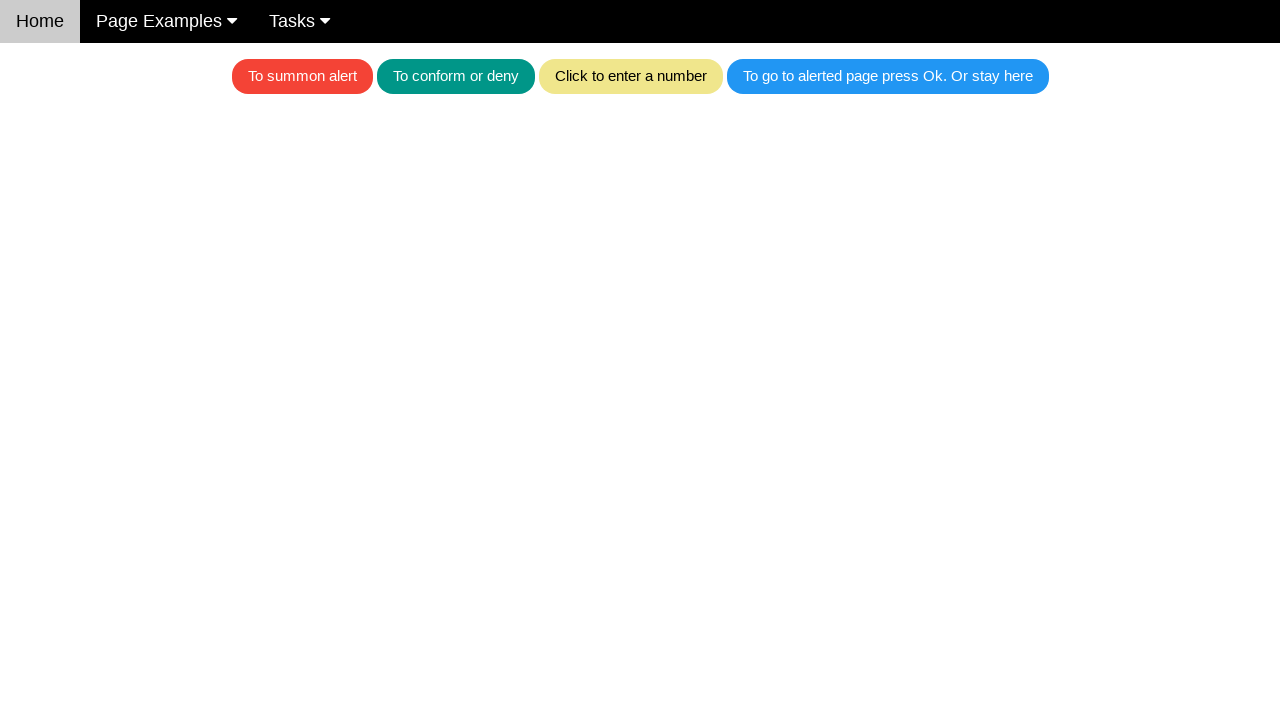

Set up dialog handler to accept confirm dialogs
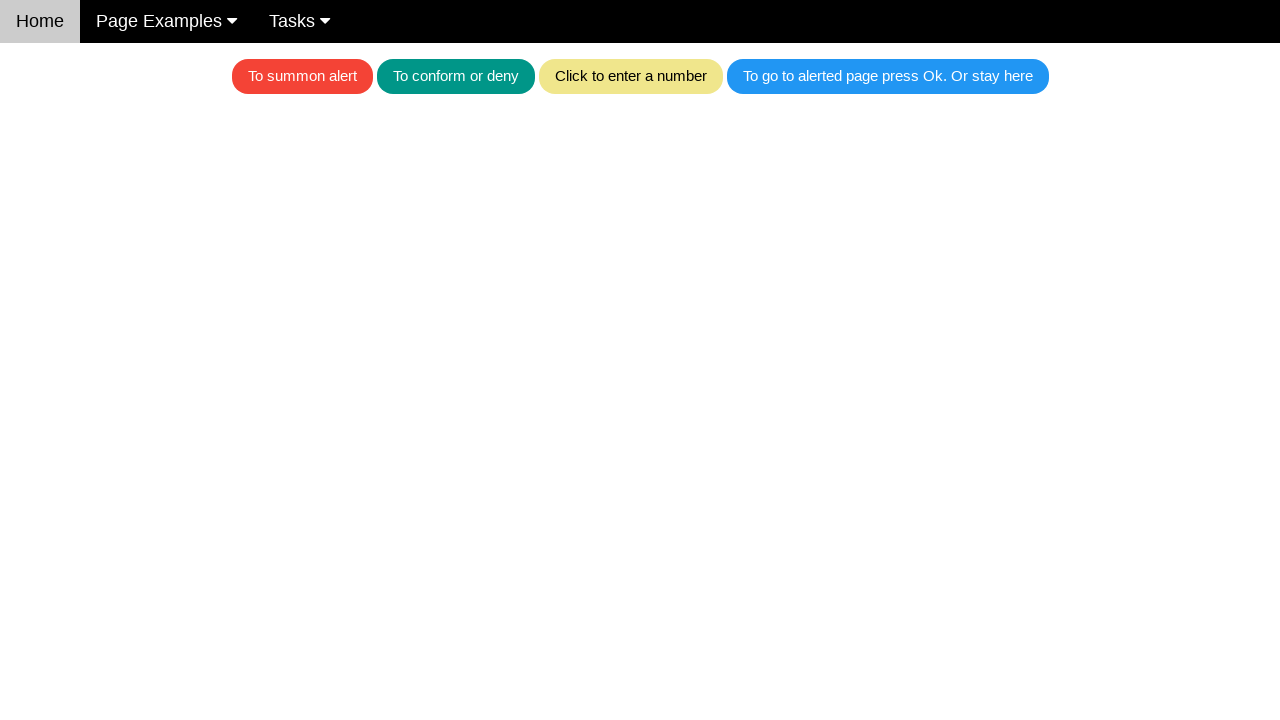

Clicked teal button to trigger confirm dialog at (456, 76) on .w3-teal
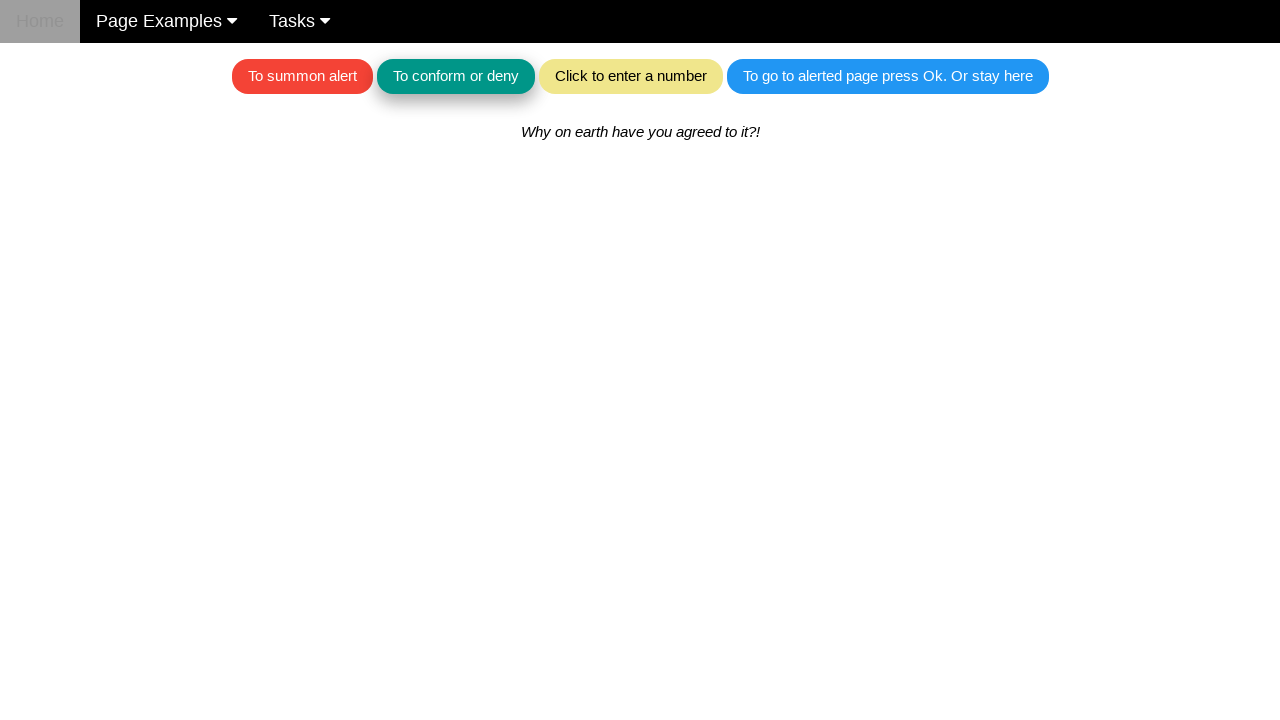

Waited for dialog to be handled
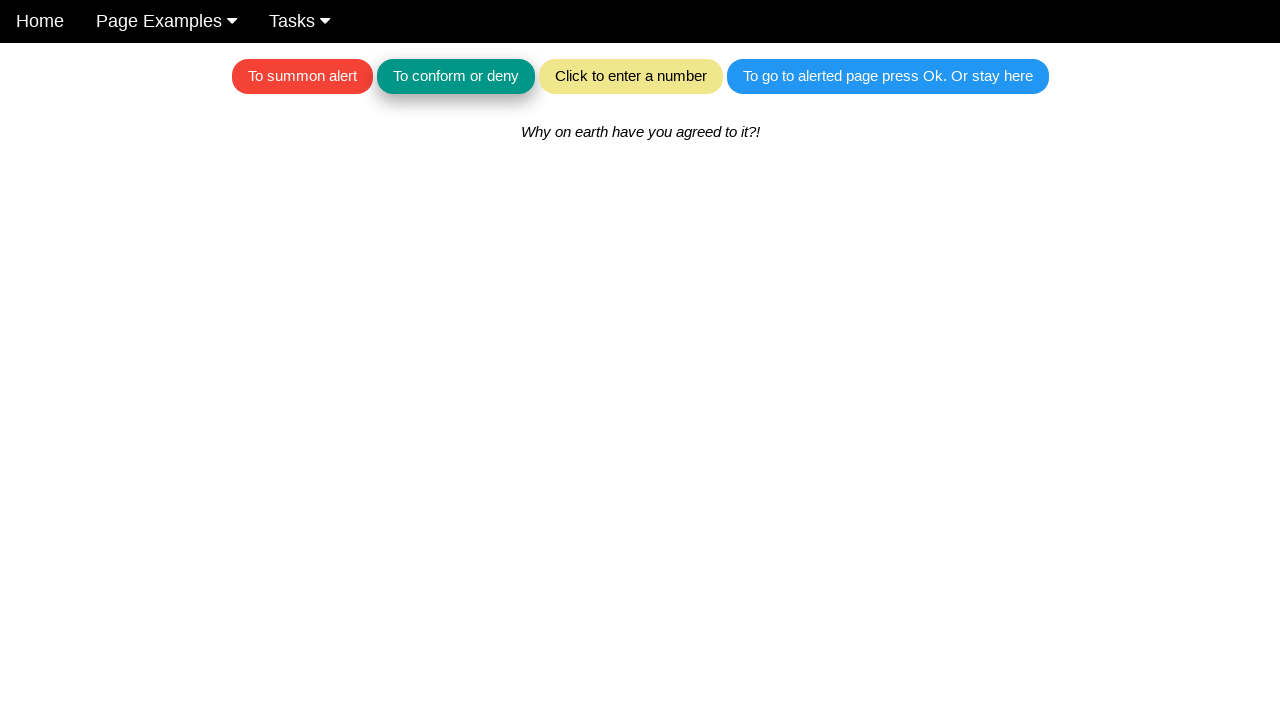

Retrieved confirmation message text
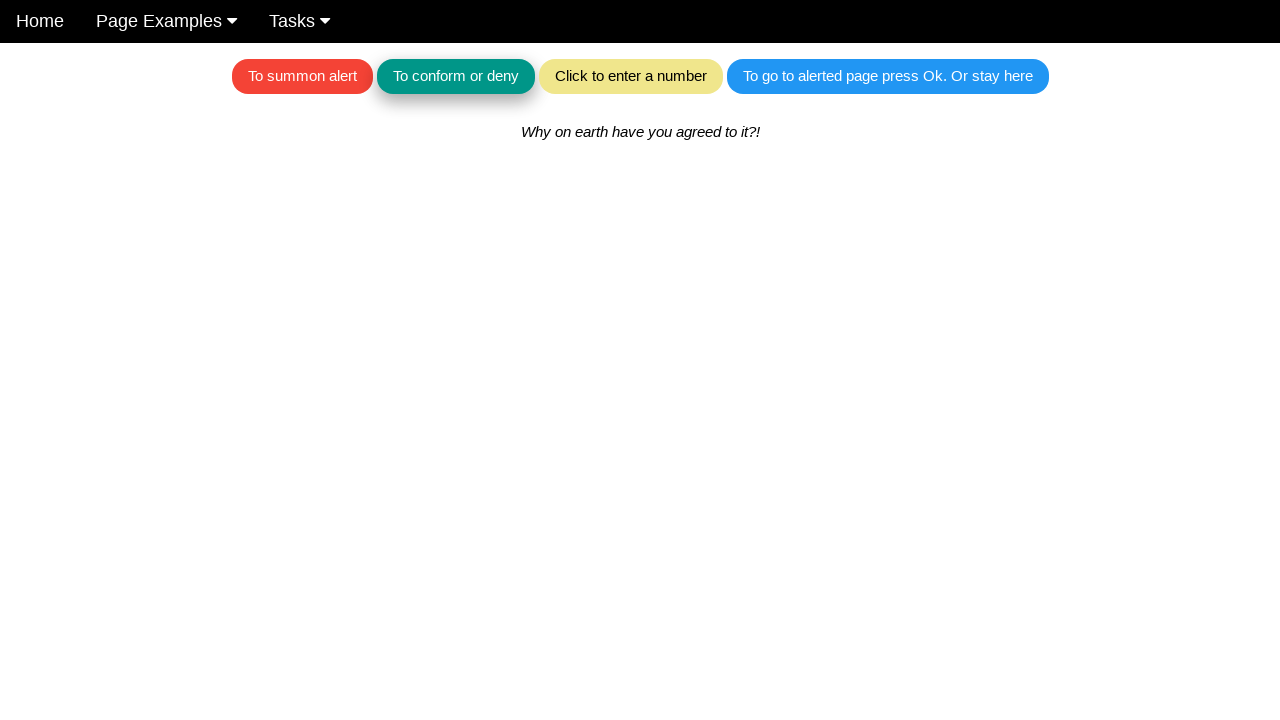

Verified confirmation message is correct
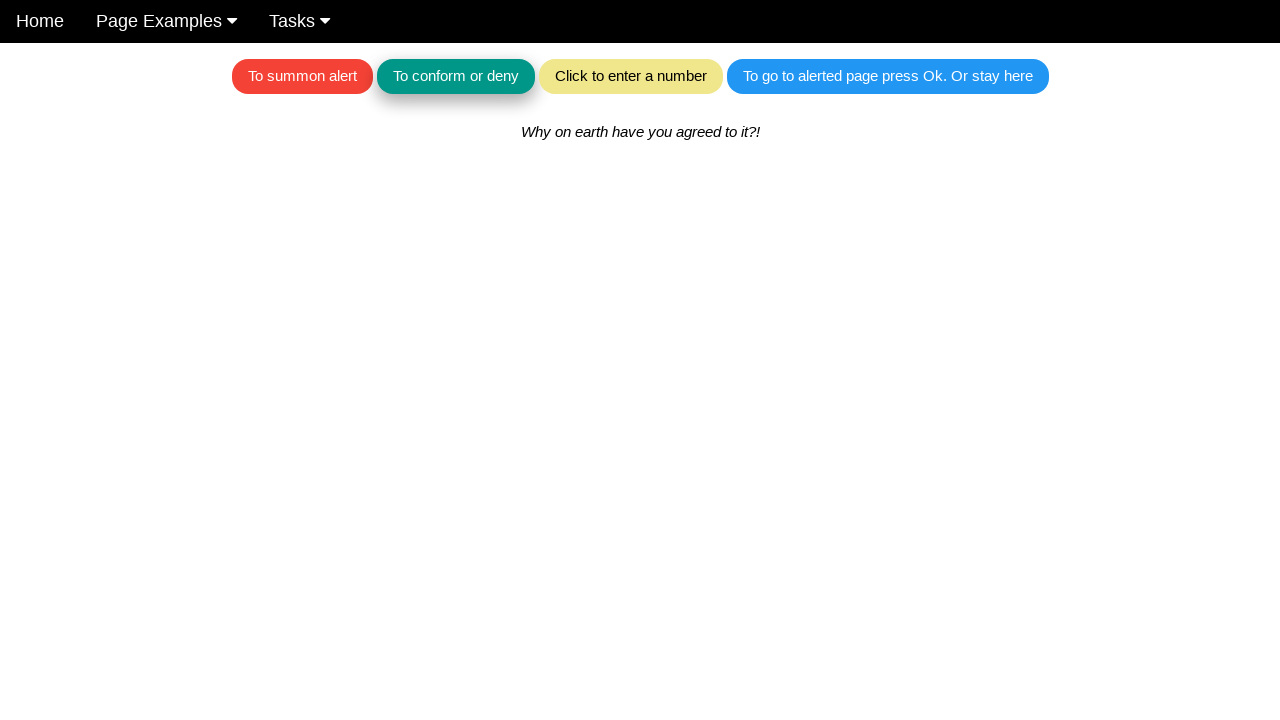

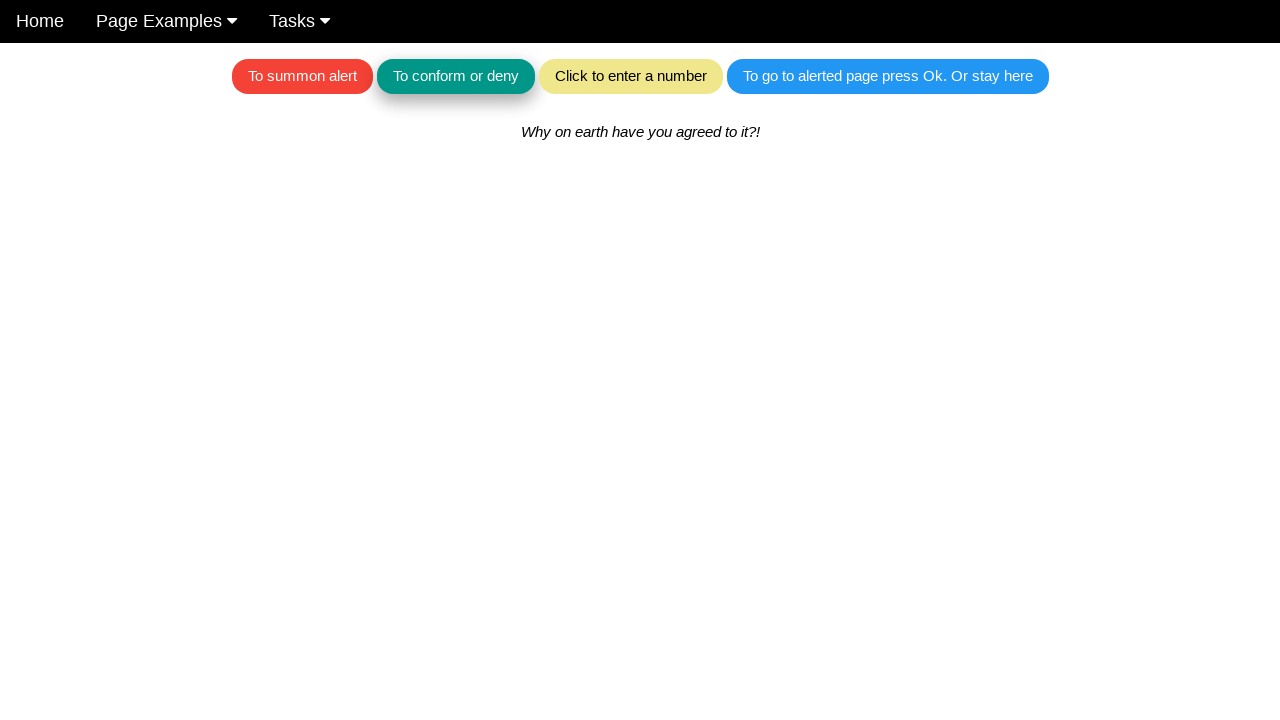